Tests hovering over nested menu items and clicking on the PDF option

Starting URL: https://the-internet.herokuapp.com/jqueryui/menu

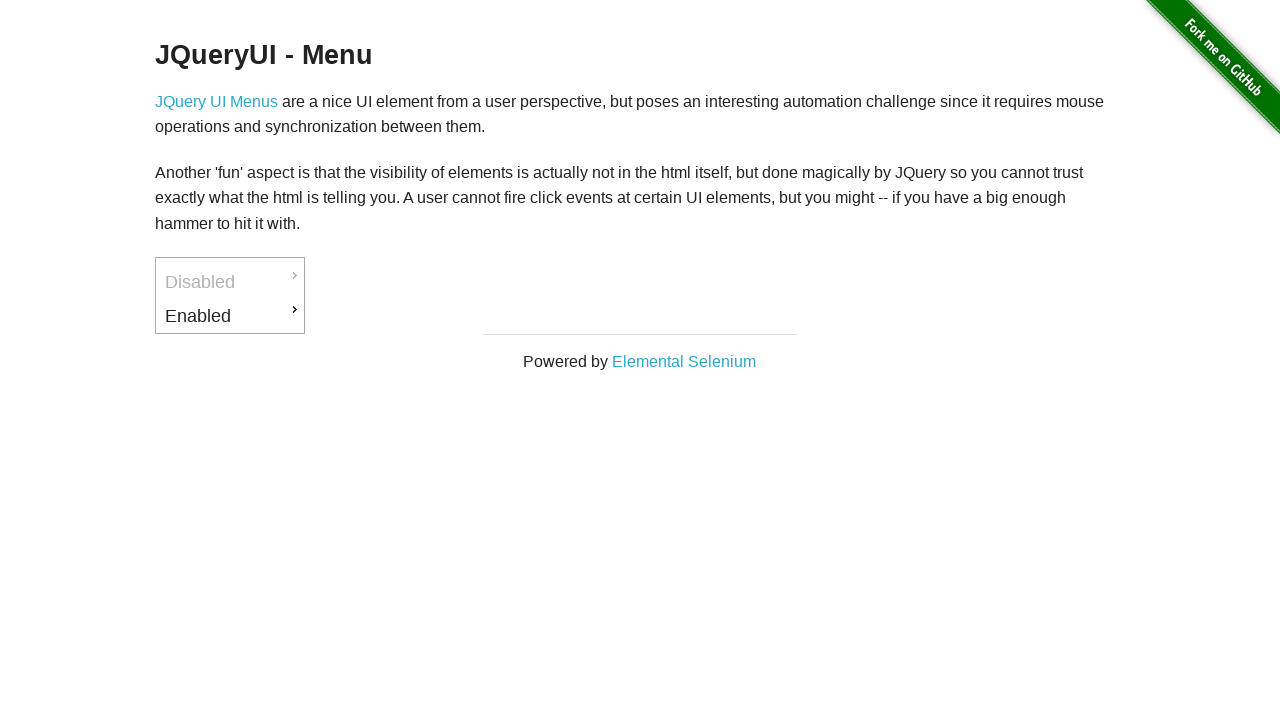

Hovered over 'Enabled' menu item at (230, 316) on xpath=//a[normalize-space()='Enabled']
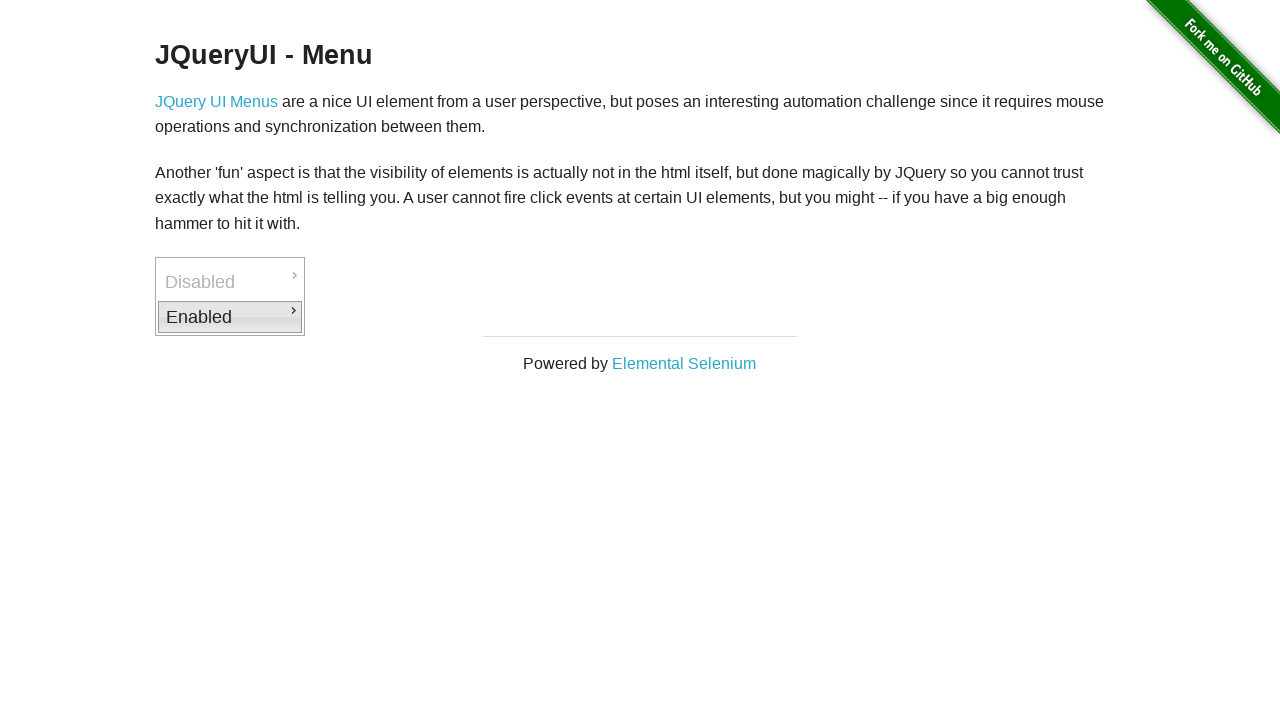

Hovered over 'Downloads' submenu item at (376, 319) on css=body > div:nth-child(2) > div:nth-child(2) > div:nth-child(9) > div:nth-chil
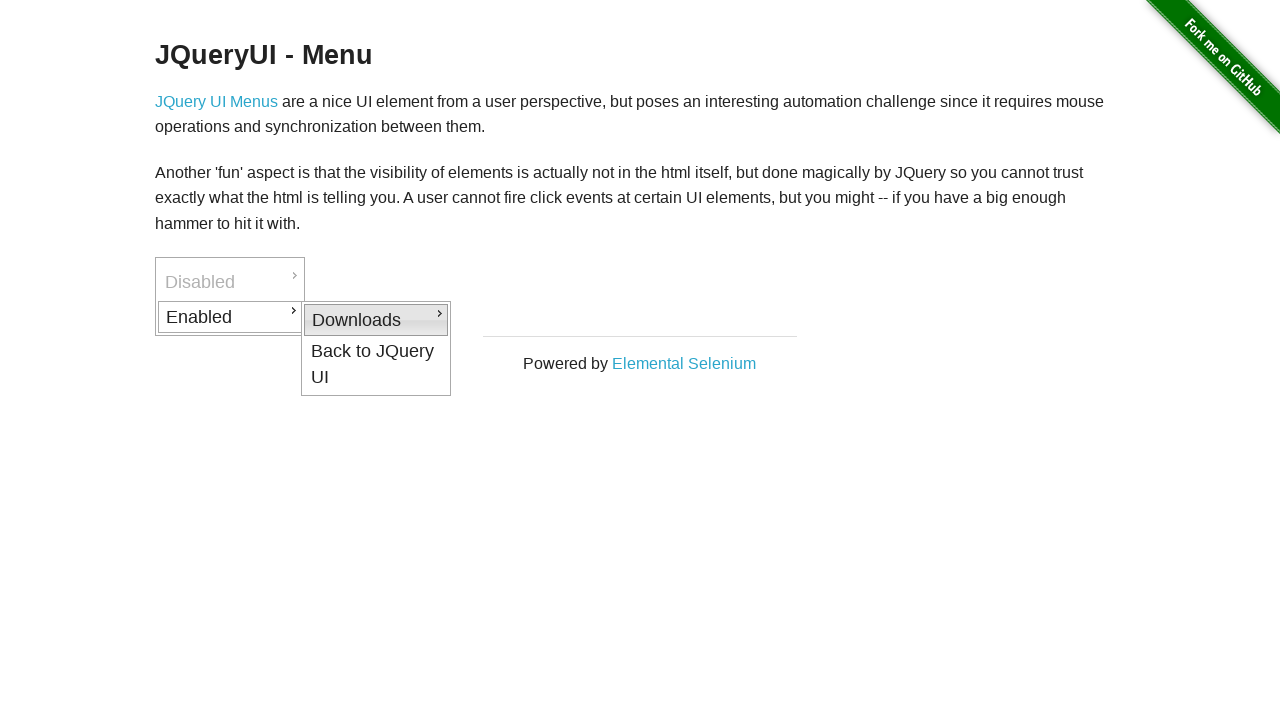

Clicked on 'PDF' option from context menu at (522, 322) on xpath=//a[normalize-space()='PDF']
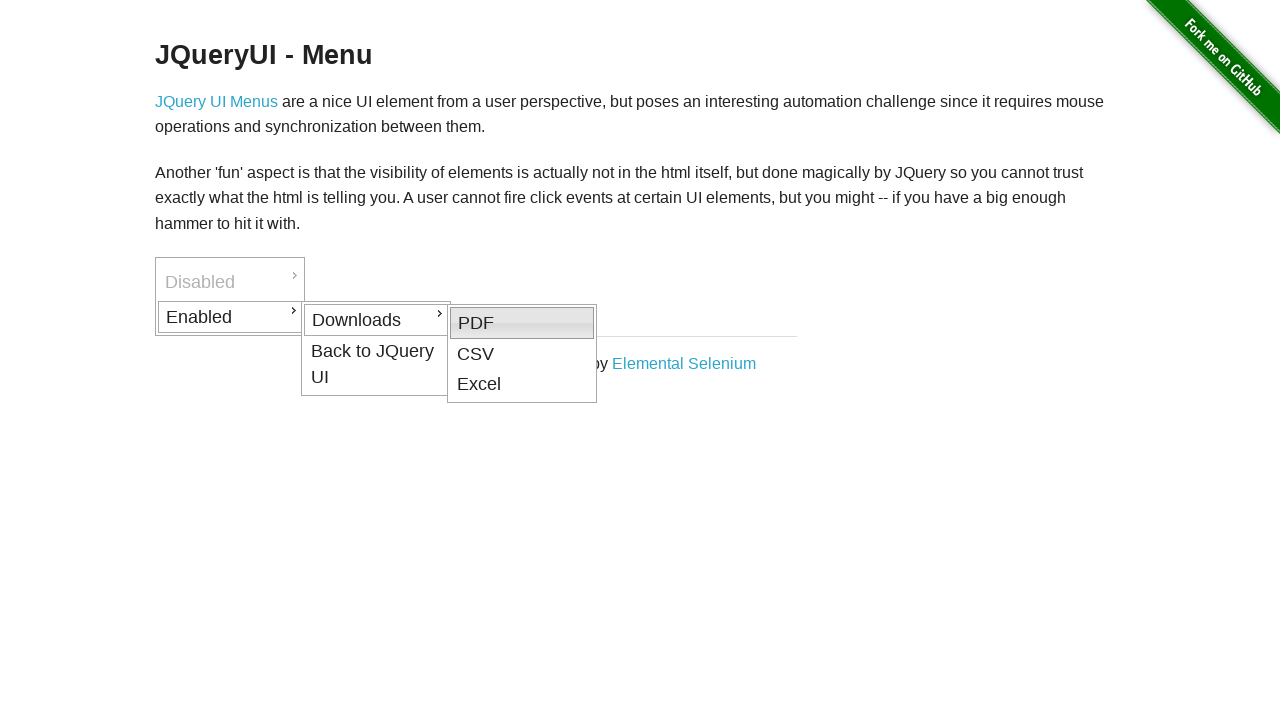

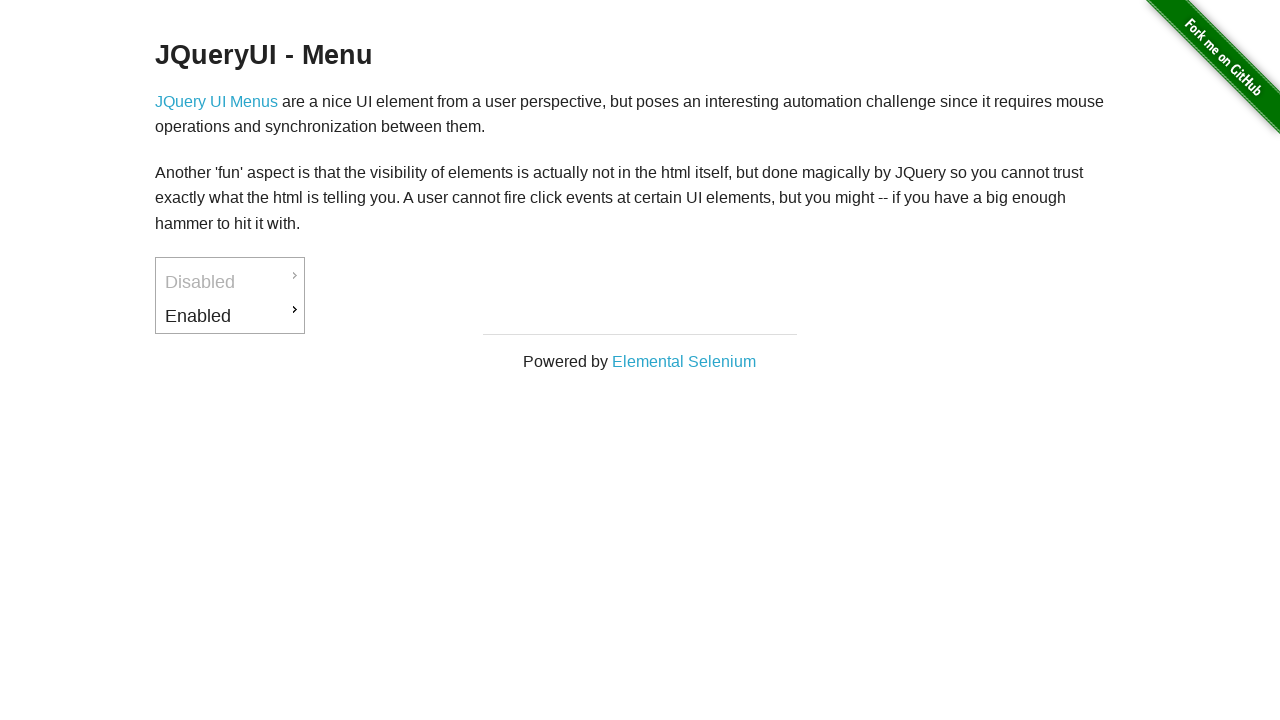